Tests a registration form by filling in first name, last name, address fields, selecting gender and hobby options, then clearing the name fields and toggling the hobby checkbox.

Starting URL: https://demo.automationtesting.in/Register.html

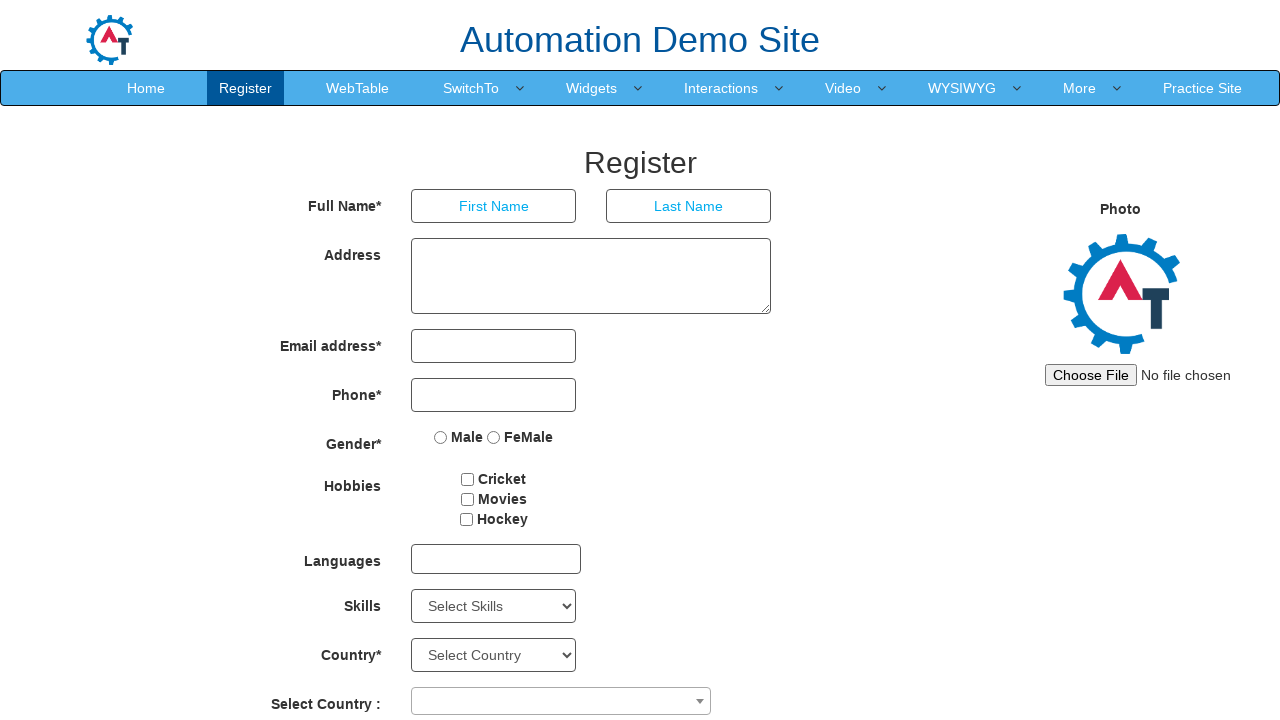

Filled first name field with 'TestFirstName' on input[placeholder='First Name']
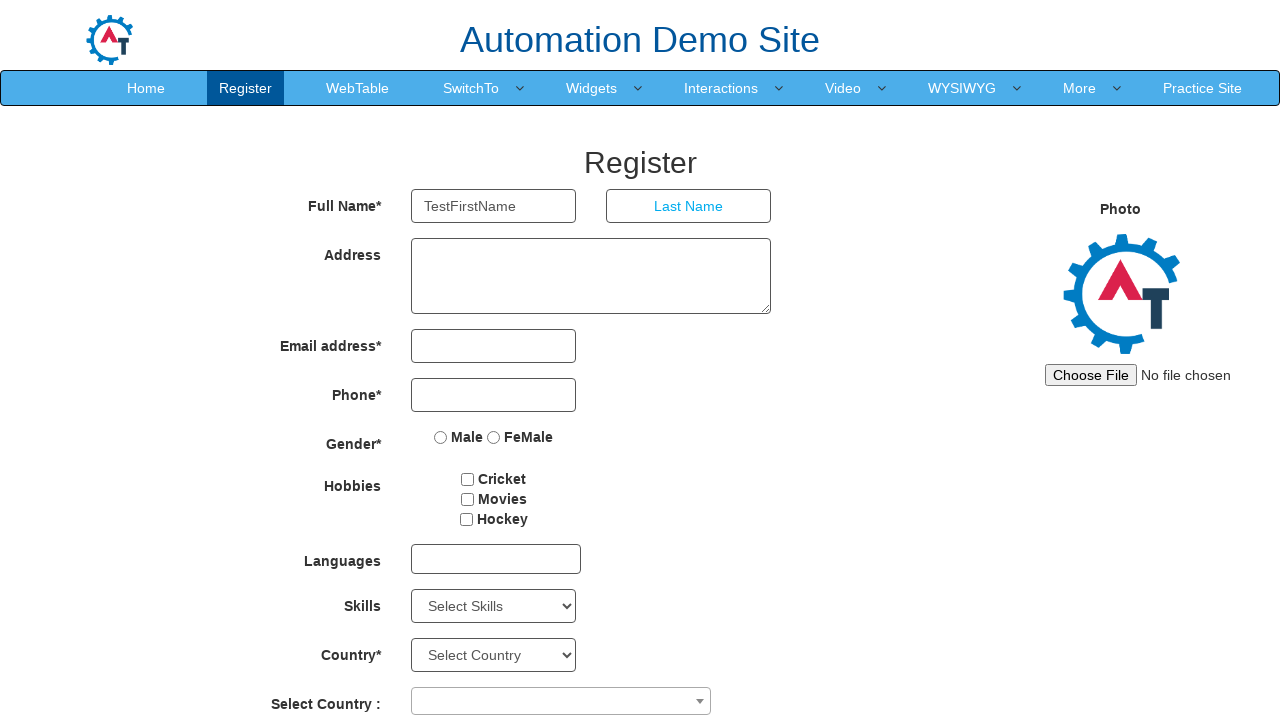

Filled last name field with 'TestLN' on input[placeholder='Last Name']
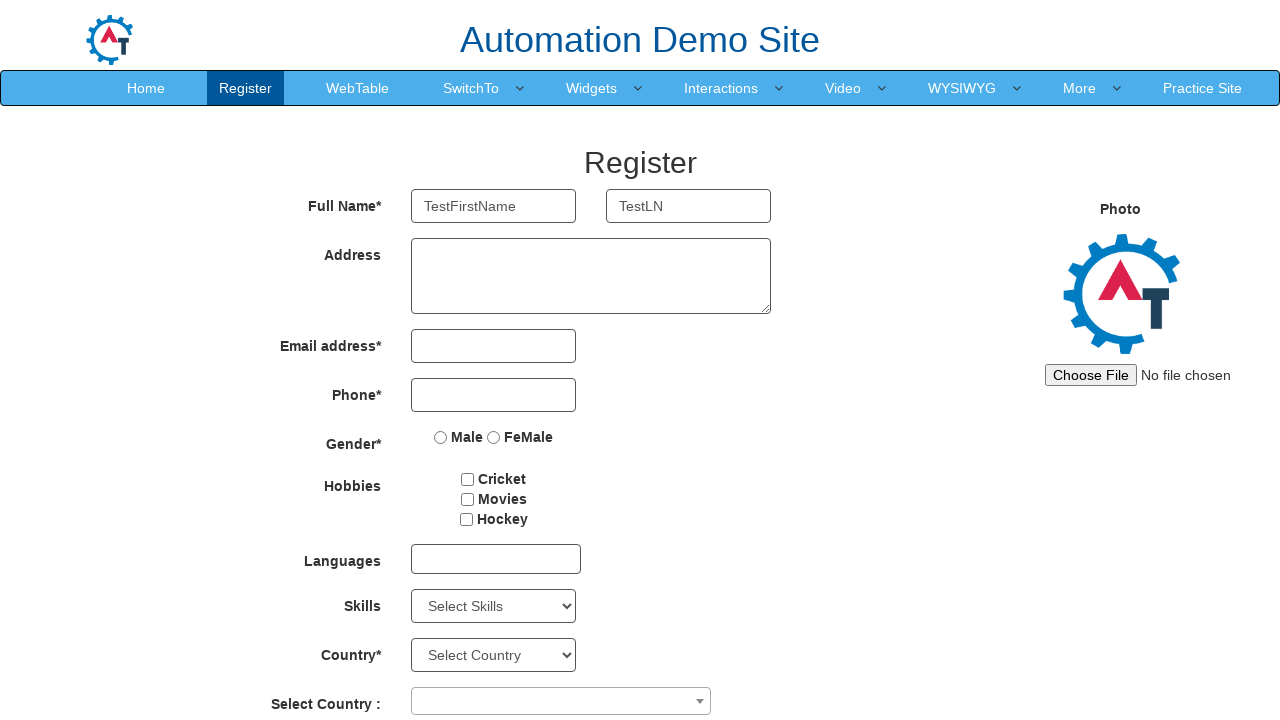

Filled address field with 'Chennai-06' on textarea[ng-model='Adress']
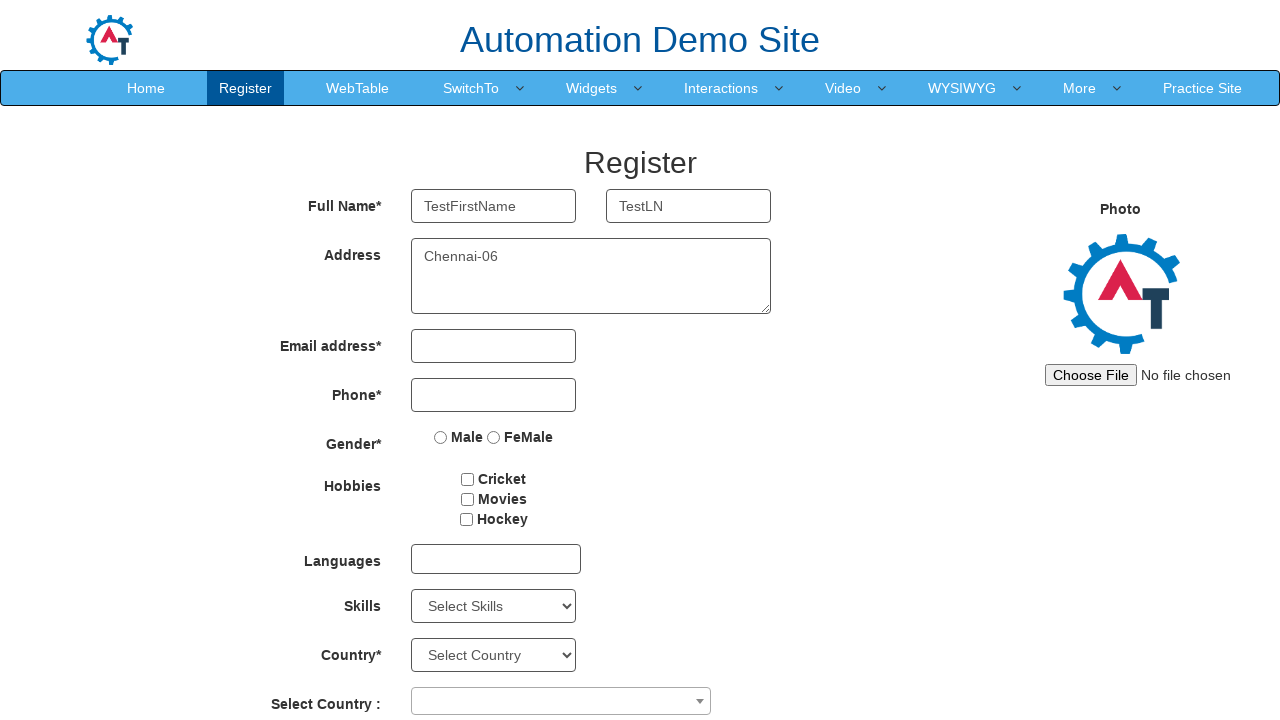

Selected Male gender radio button at (441, 437) on input[value='Male']
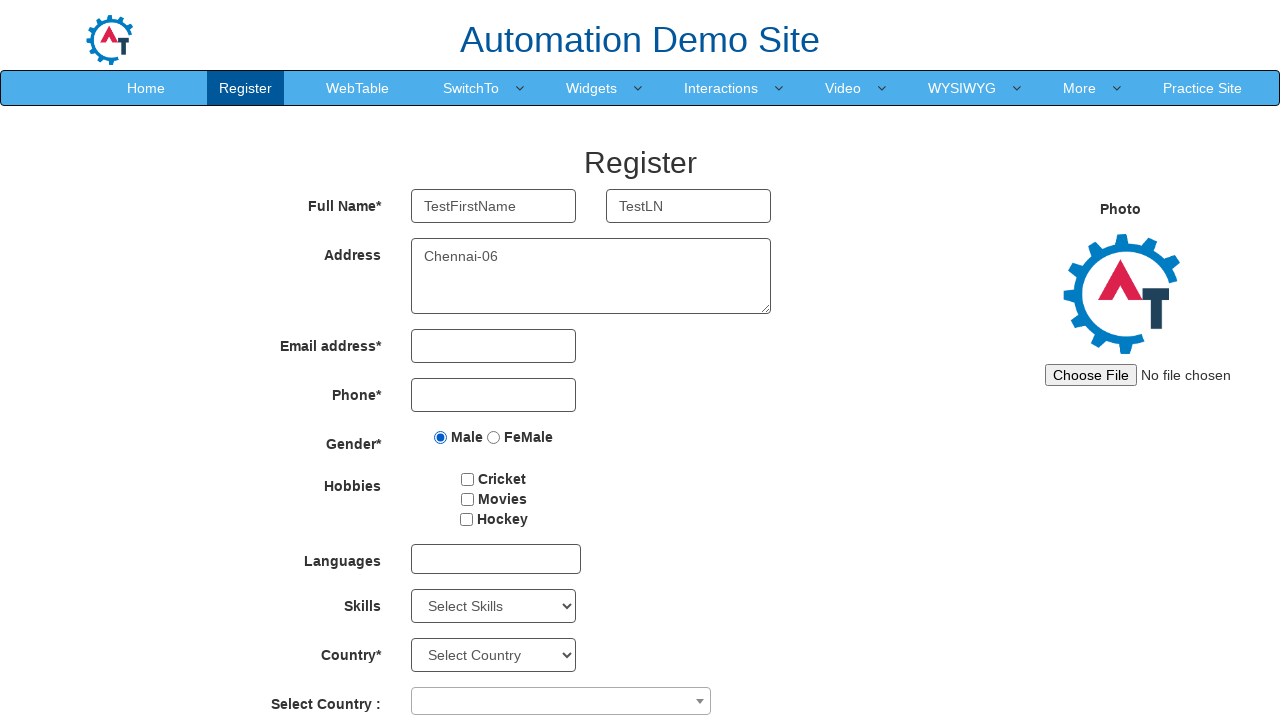

Selected Cricket hobby checkbox at (468, 479) on input[value='Cricket']
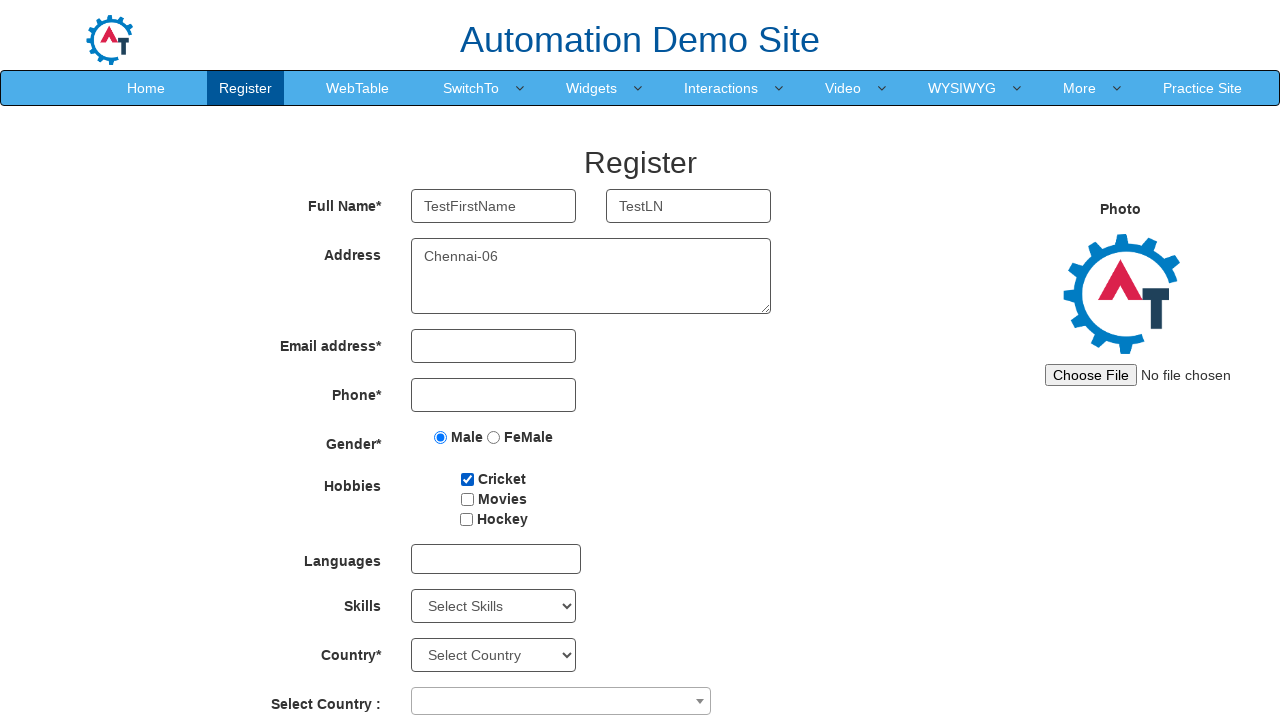

Cleared first name field on input[placeholder='First Name']
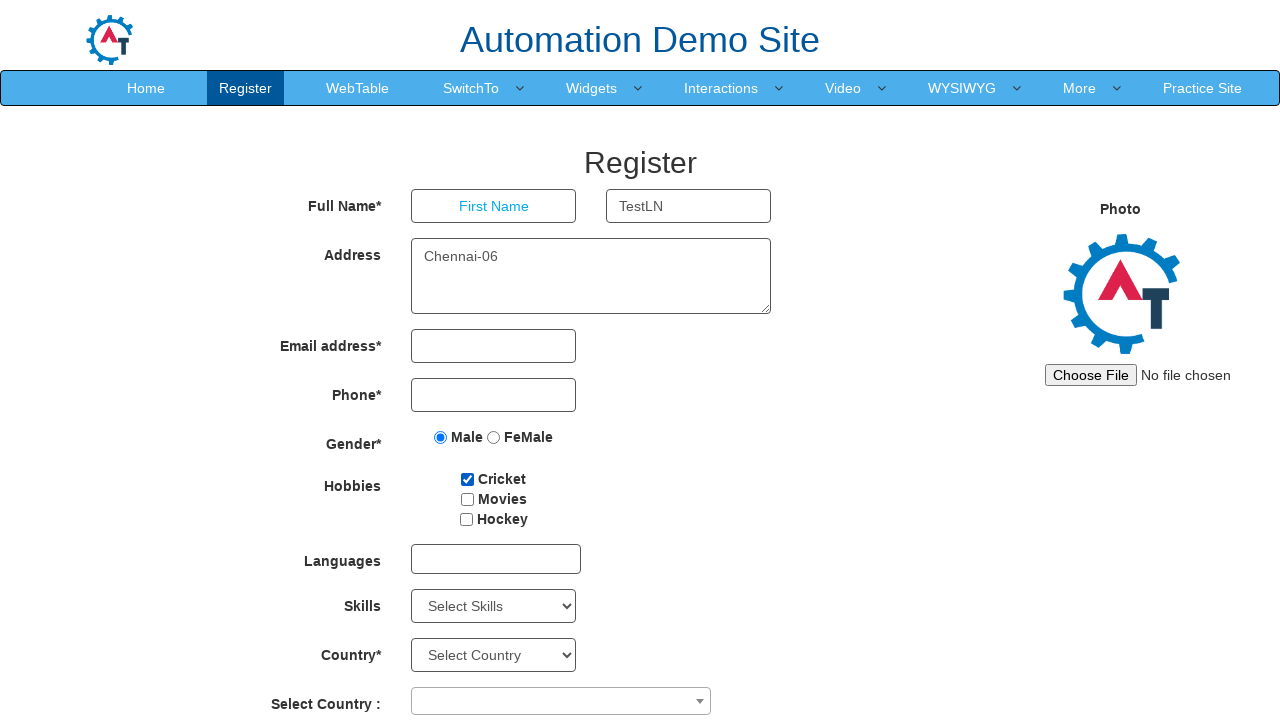

Cleared last name field on input[placeholder='Last Name']
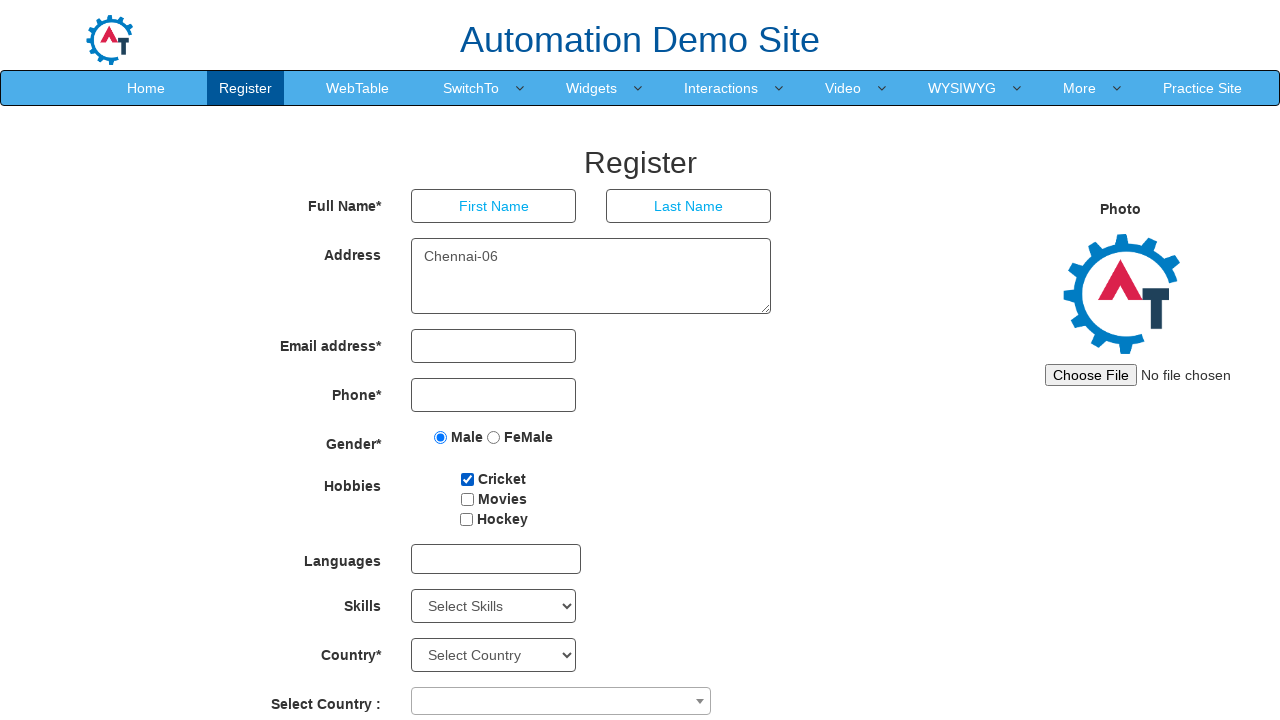

Unchecked Cricket hobby checkbox at (468, 479) on input[value='Cricket']
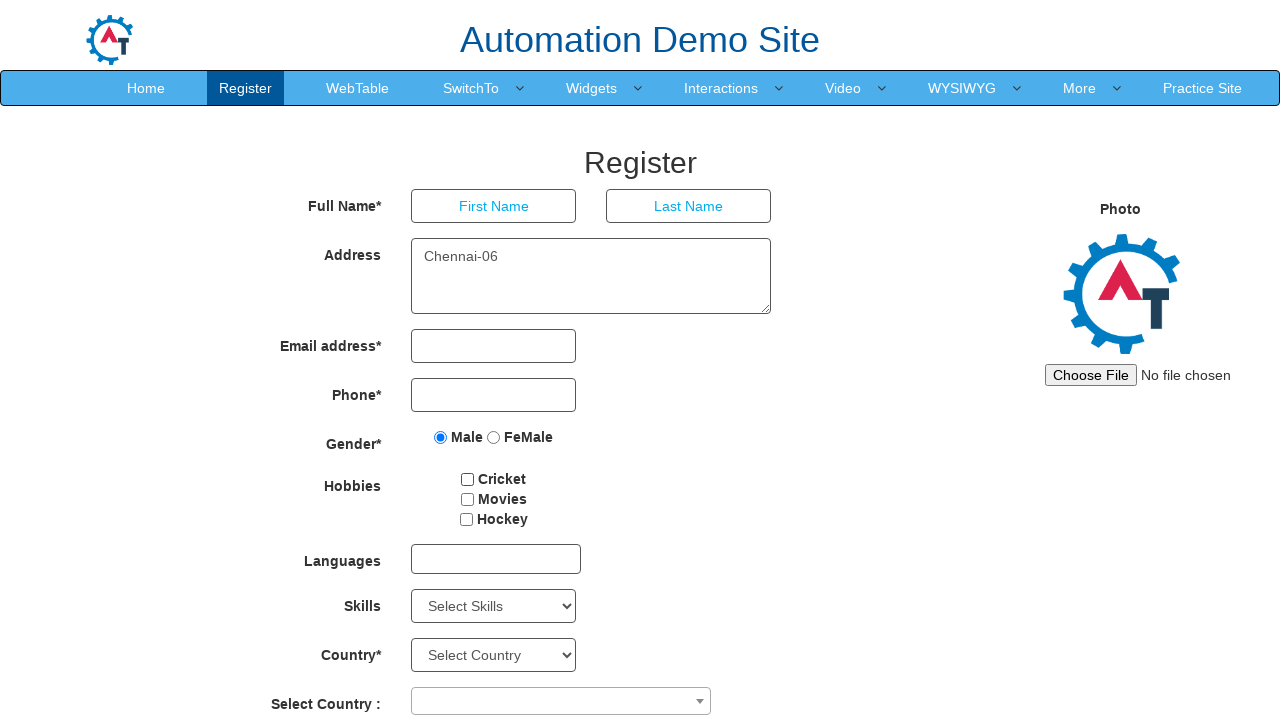

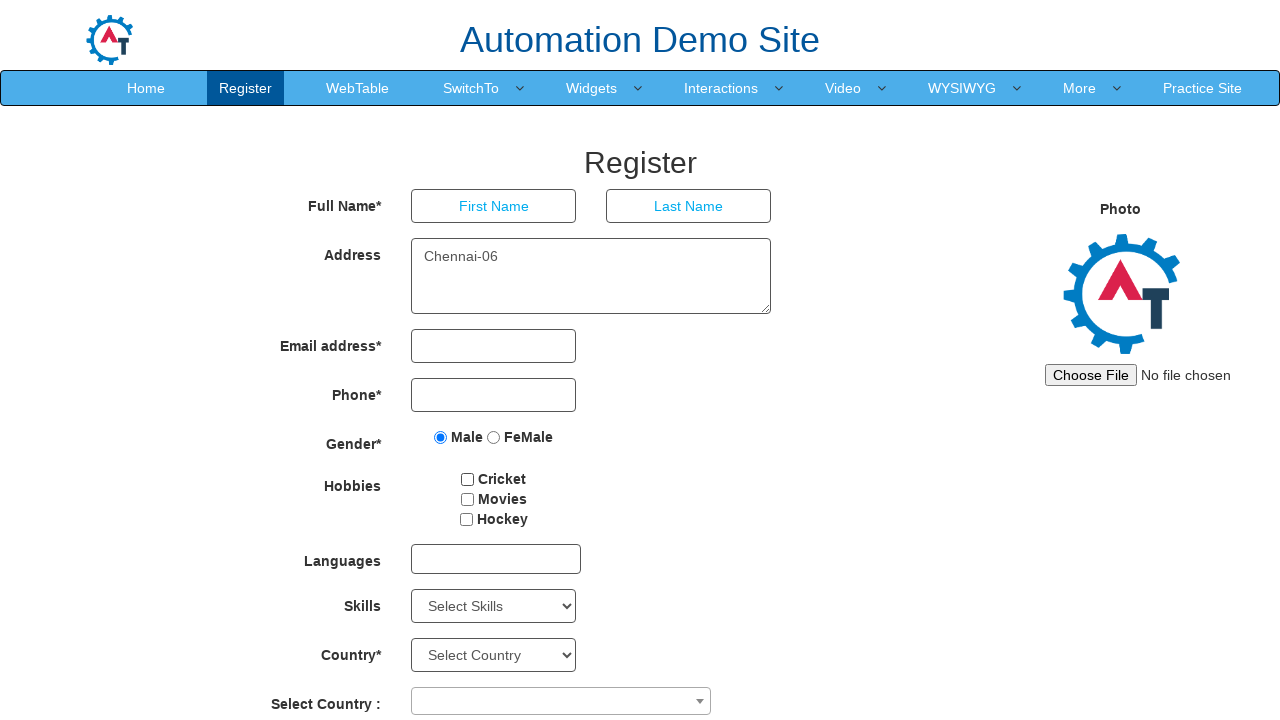